Tests the enable input functionality by clicking the Enable button, waiting for the loading bar to disappear, and verifying the input box is enabled and the "It's enabled!" message is displayed.

Starting URL: https://practice.cydeo.com/dynamic_controls

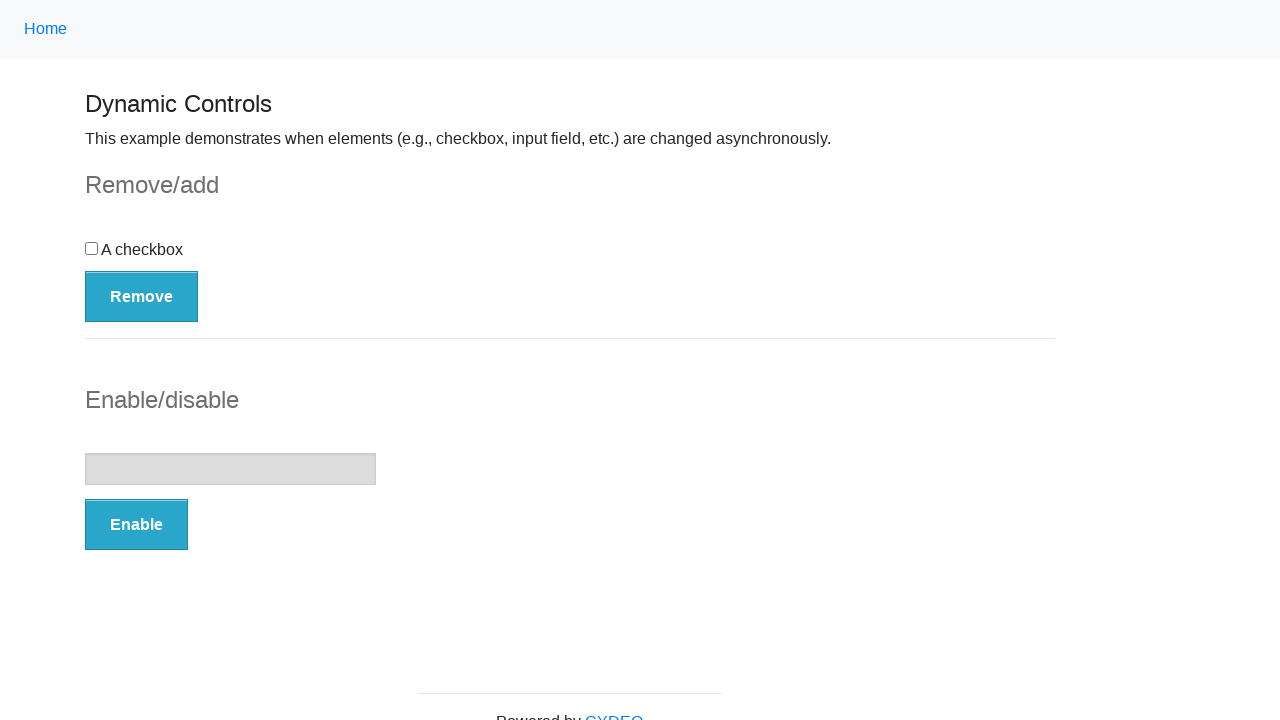

Clicked the Enable button at (136, 525) on button:has-text('Enable')
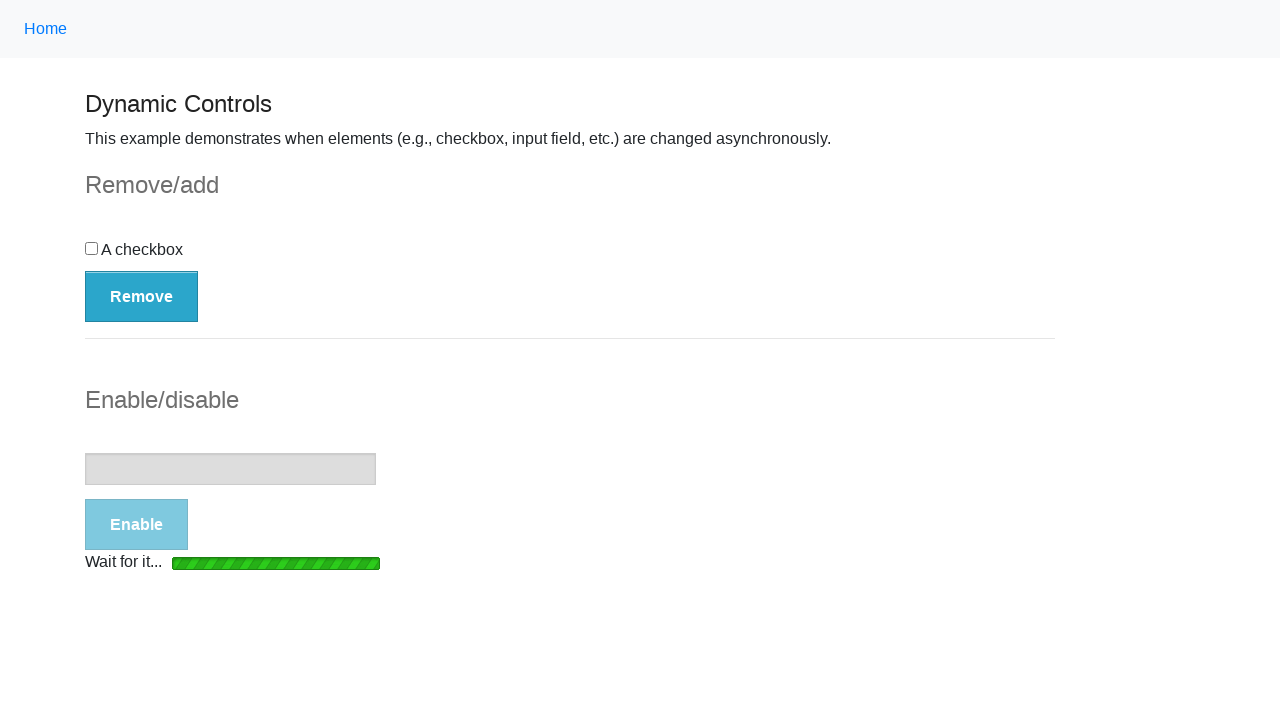

Loading bar disappeared
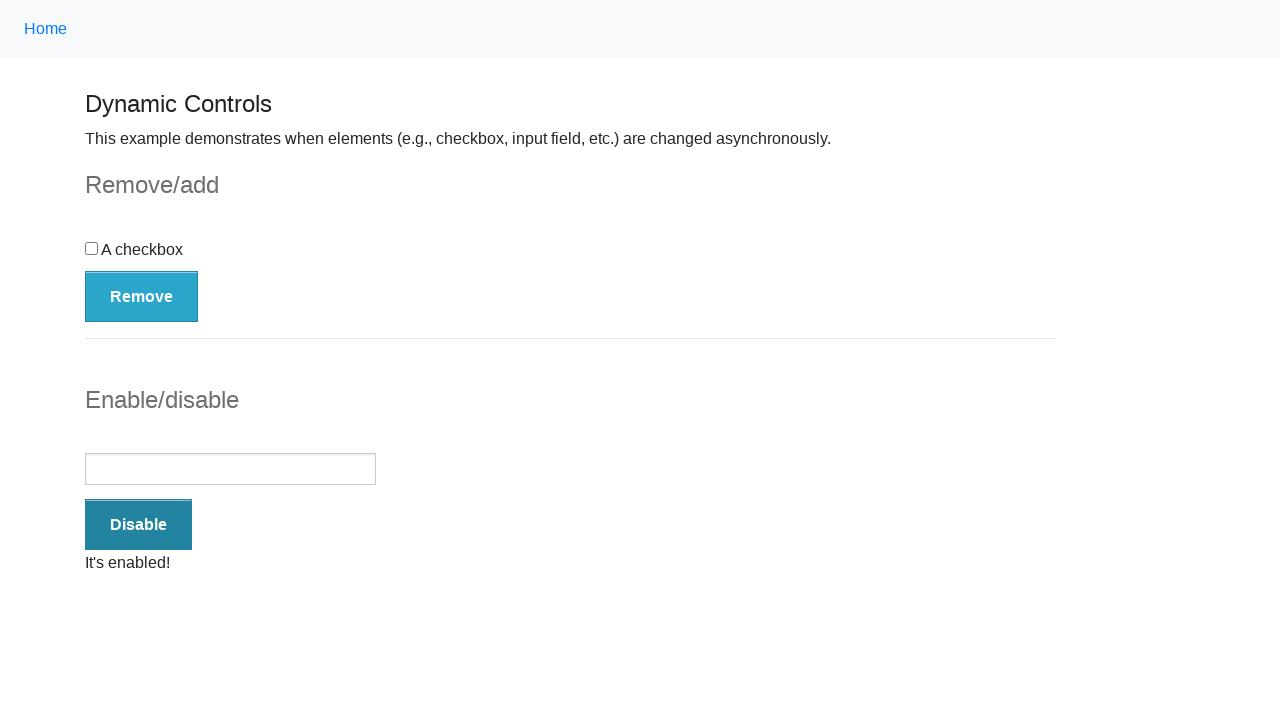

Input box is now enabled
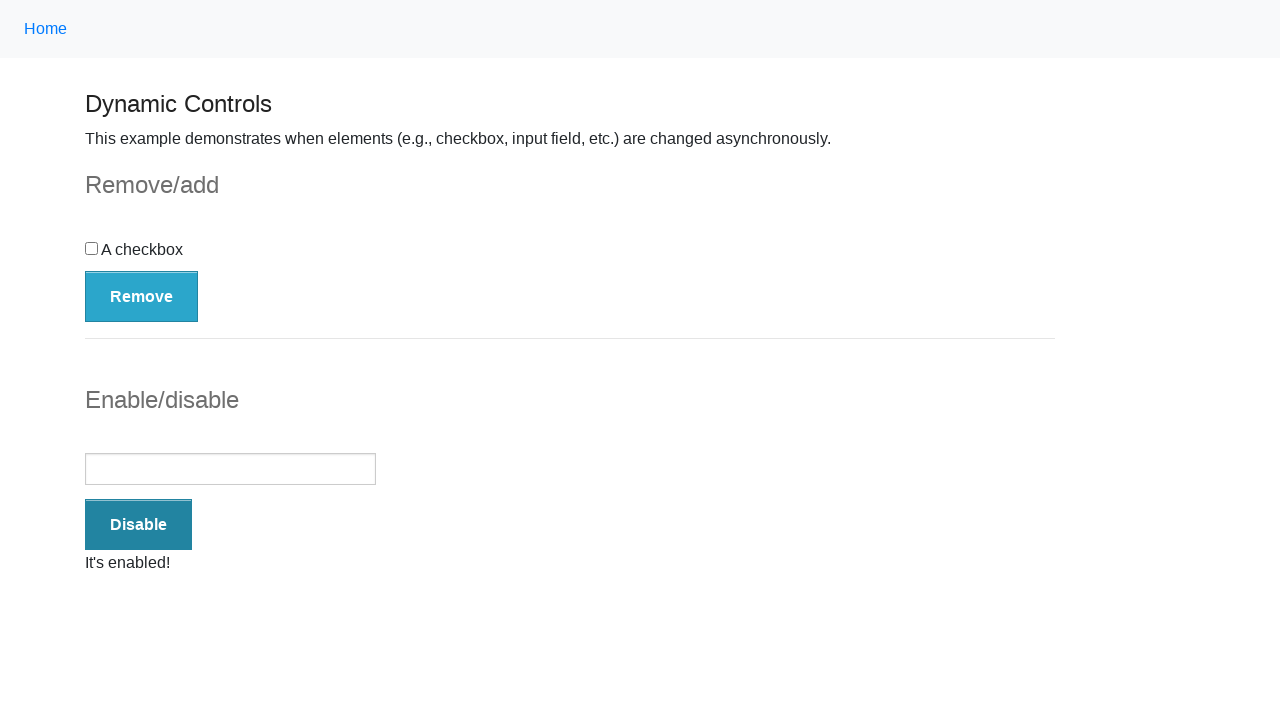

Success message appeared
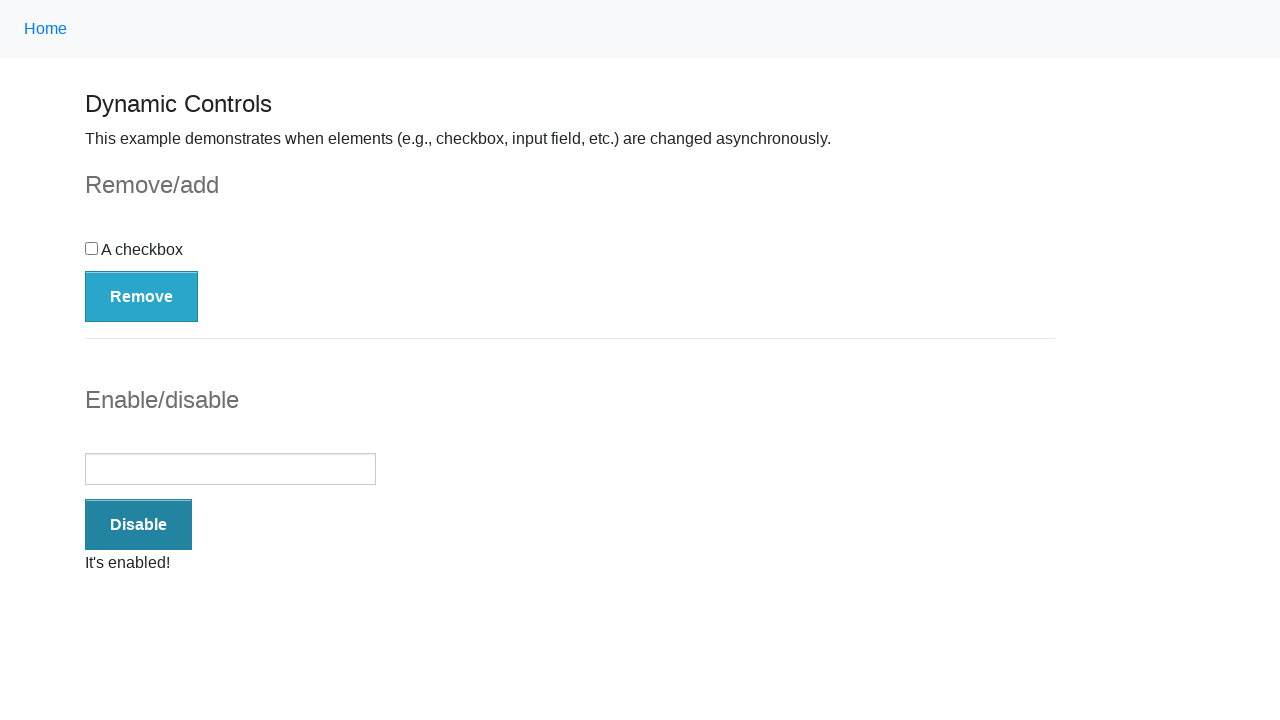

Verified 'enabled' text is present in success message
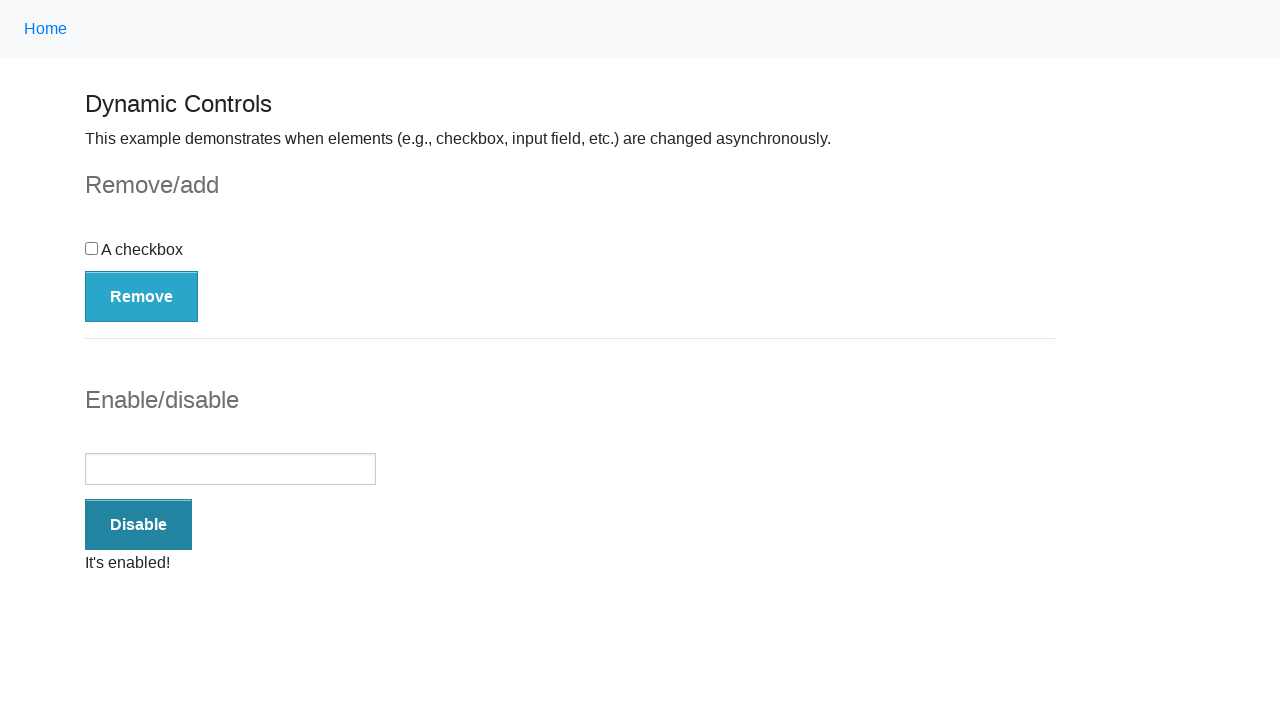

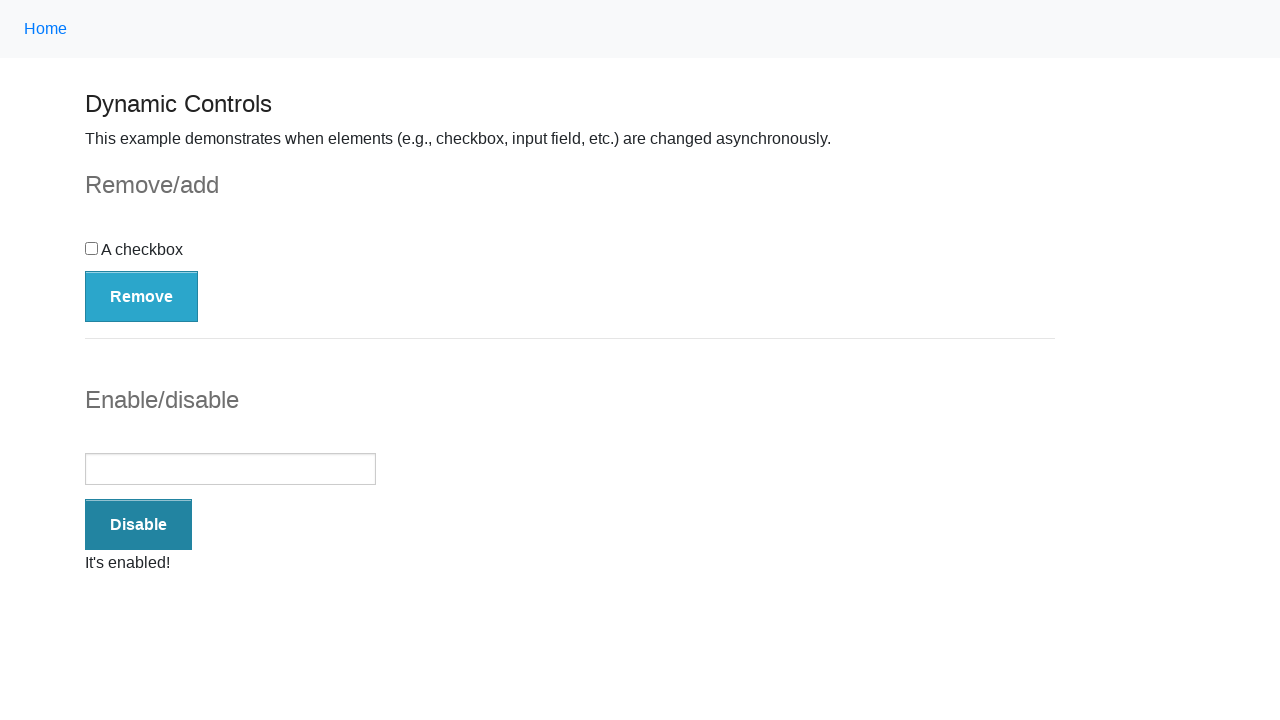